Tests date picker functionality by clicking on the date input field, clearing existing value, and entering a new date

Starting URL: https://demoqa.com/date-picker

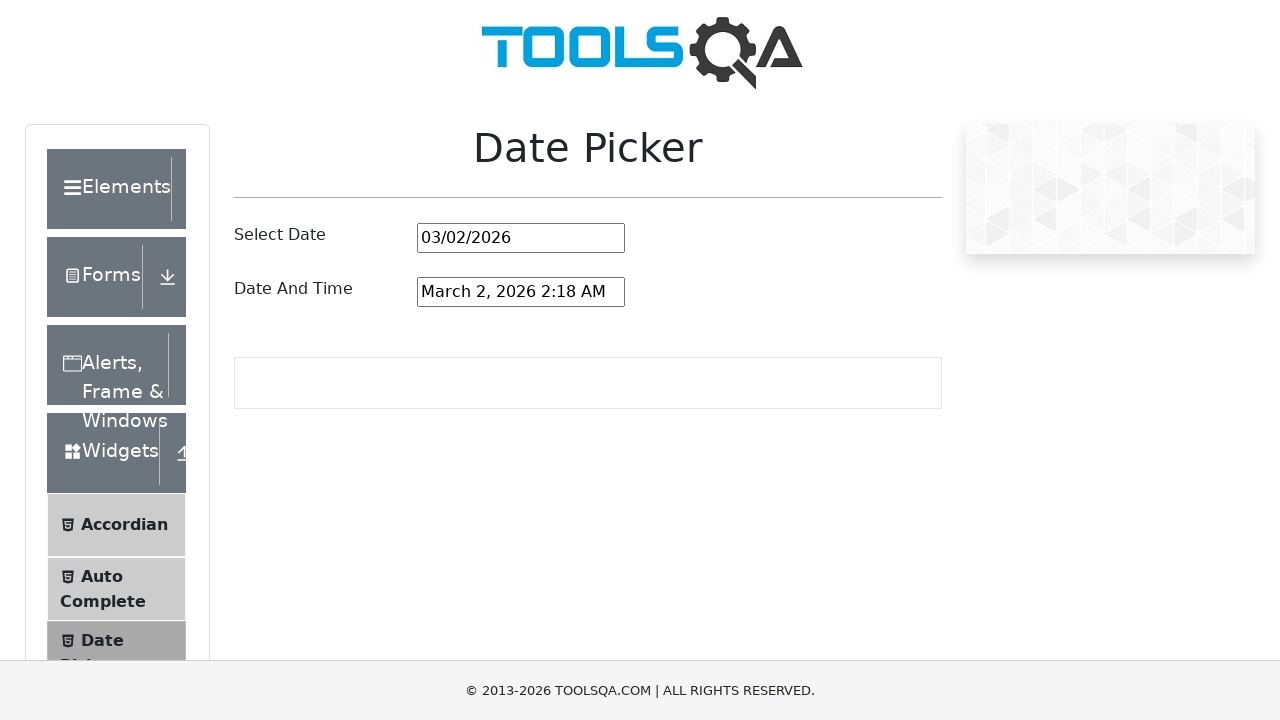

Clicked on the date picker input field at (521, 238) on #datePickerMonthYearInput
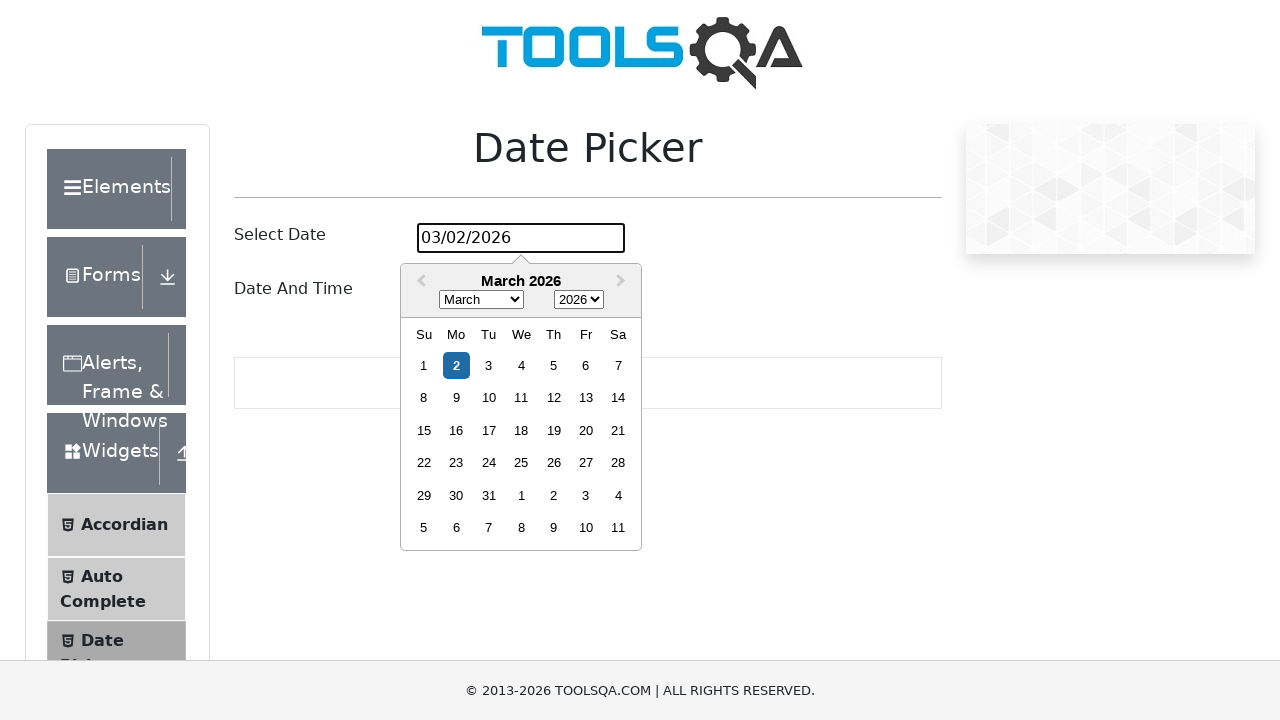

Cleared the existing date value from the input field on #datePickerMonthYearInput
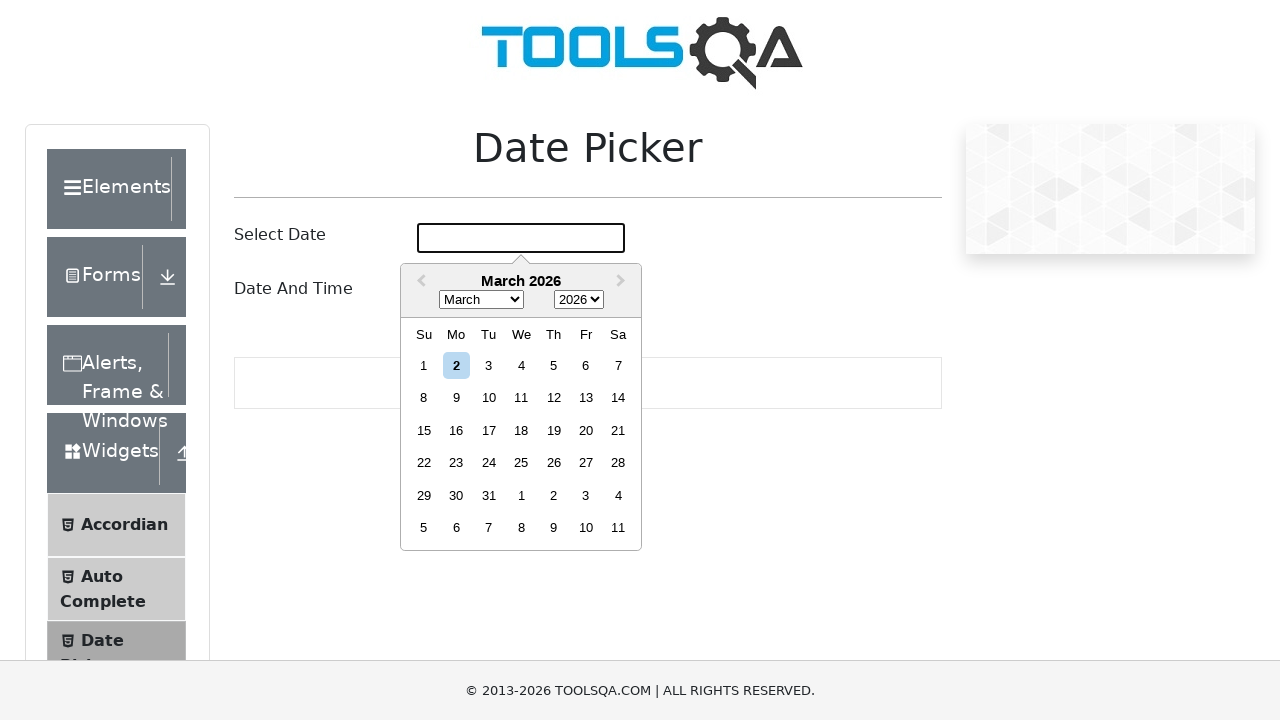

Entered new date value '08/15/1995' into the date picker field on #datePickerMonthYearInput
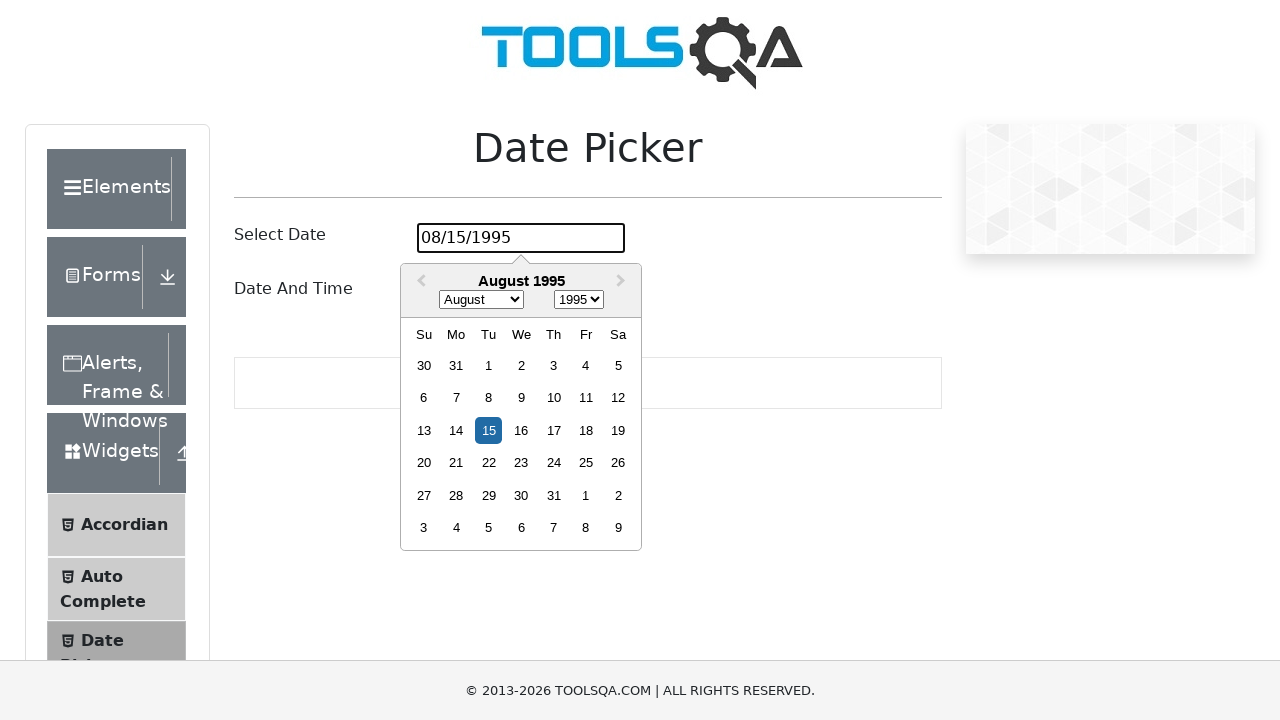

Pressed Enter to confirm the date selection on #datePickerMonthYearInput
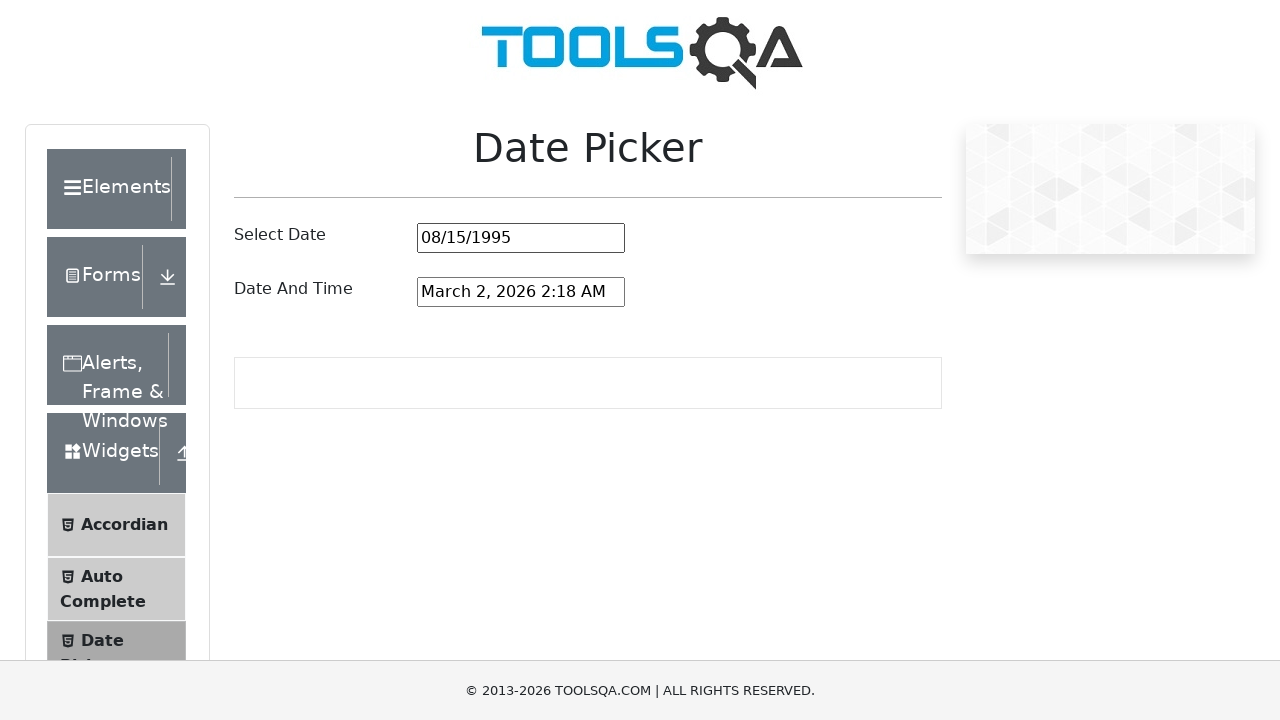

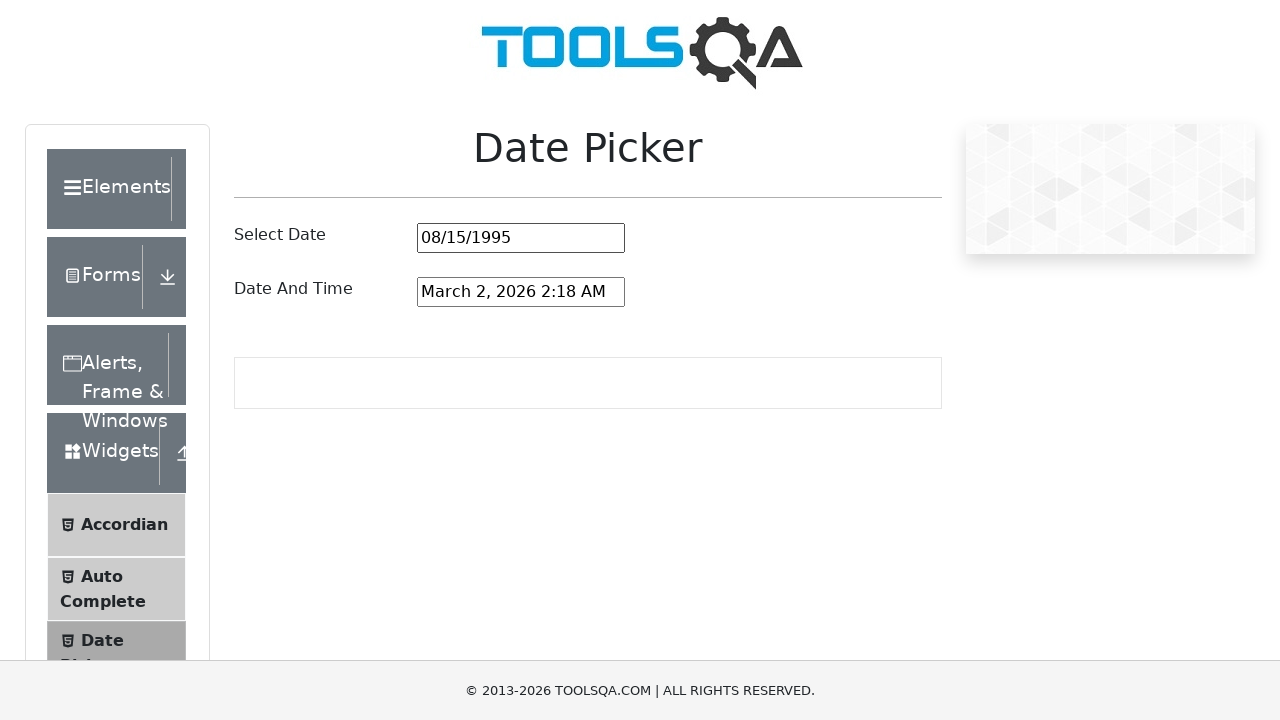